Tests Context Menu by right-clicking on the hot-spot element and handling the resulting alert

Starting URL: http://the-internet.herokuapp.com/

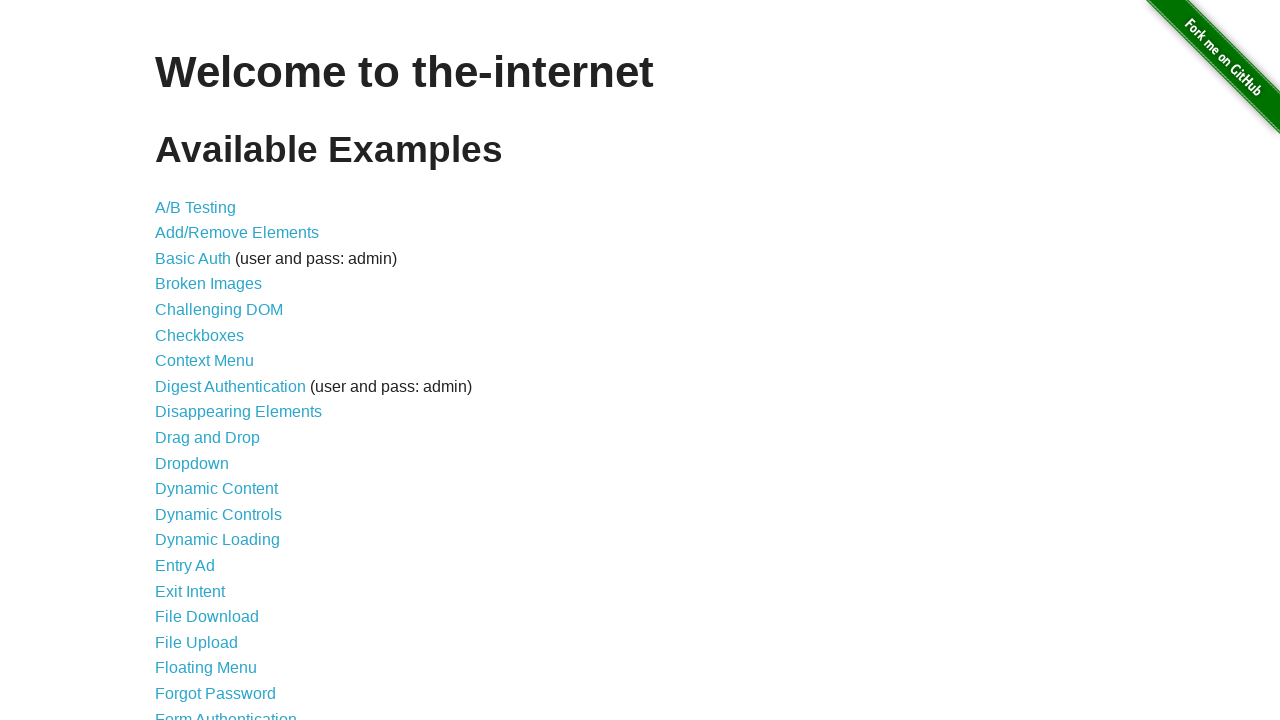

Clicked on Context Menu link at (204, 361) on text=Context Menu
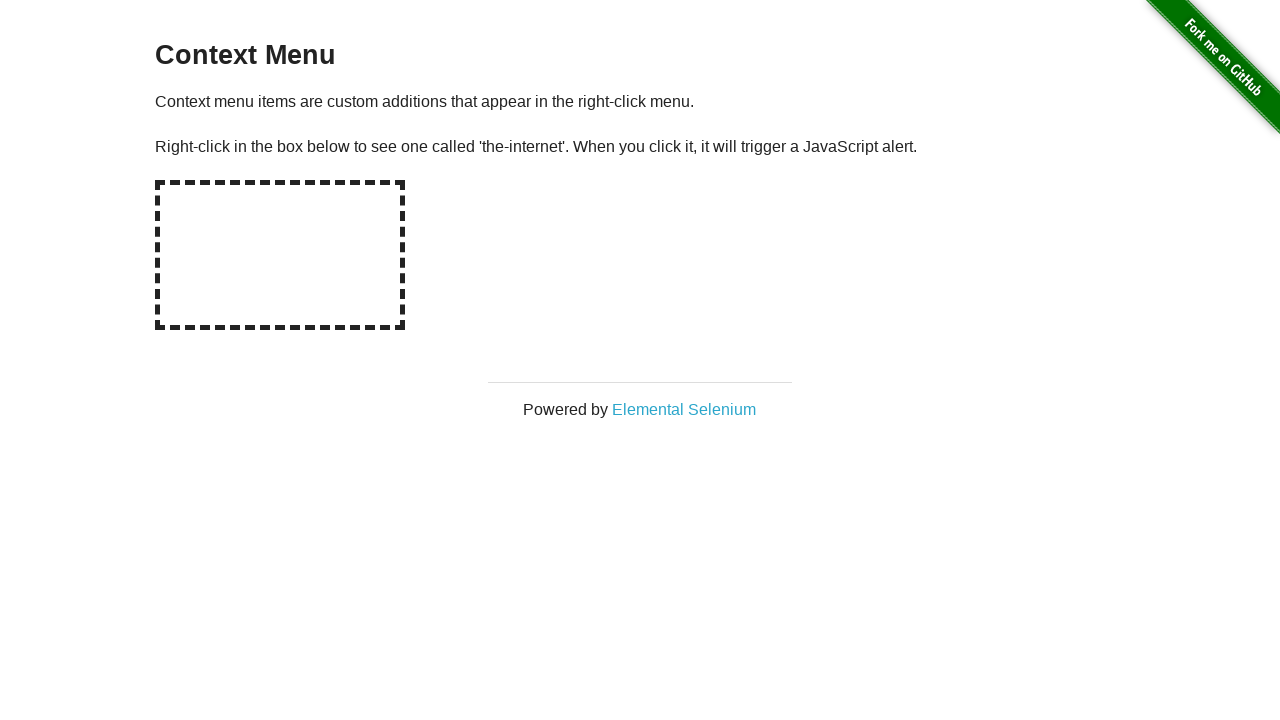

Navigated to context_menu page
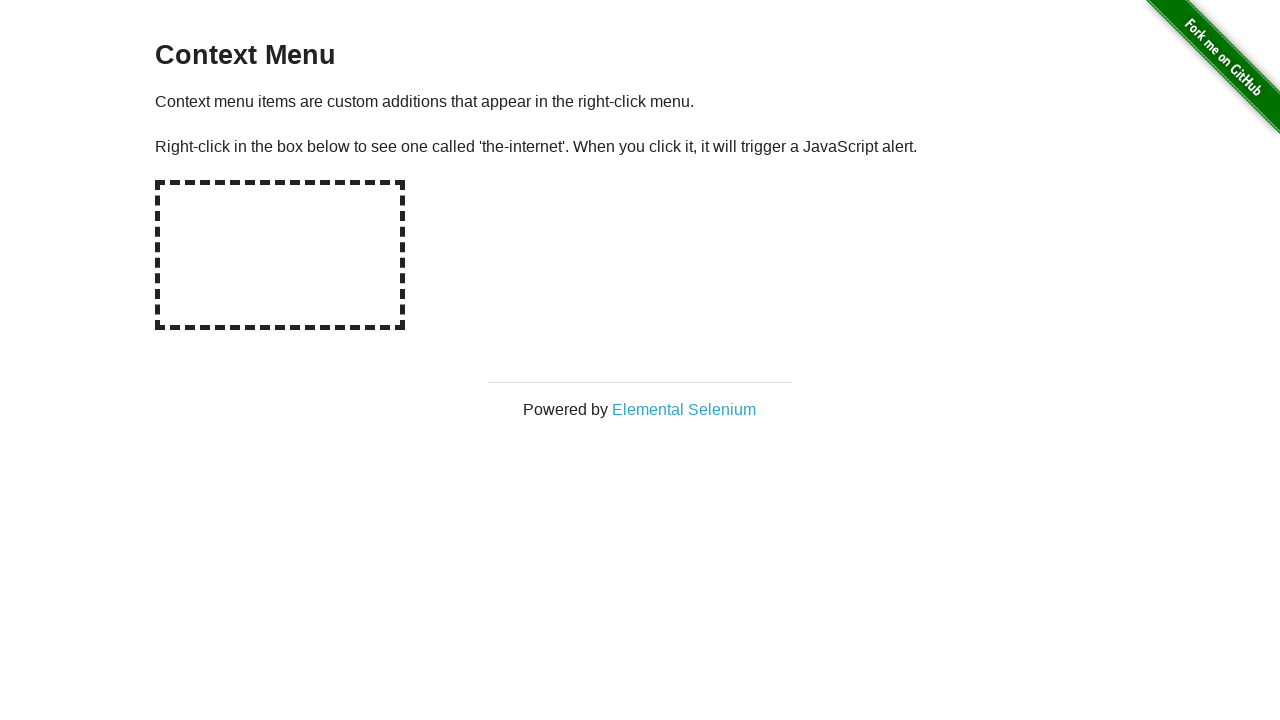

Hot-spot element is visible on the page
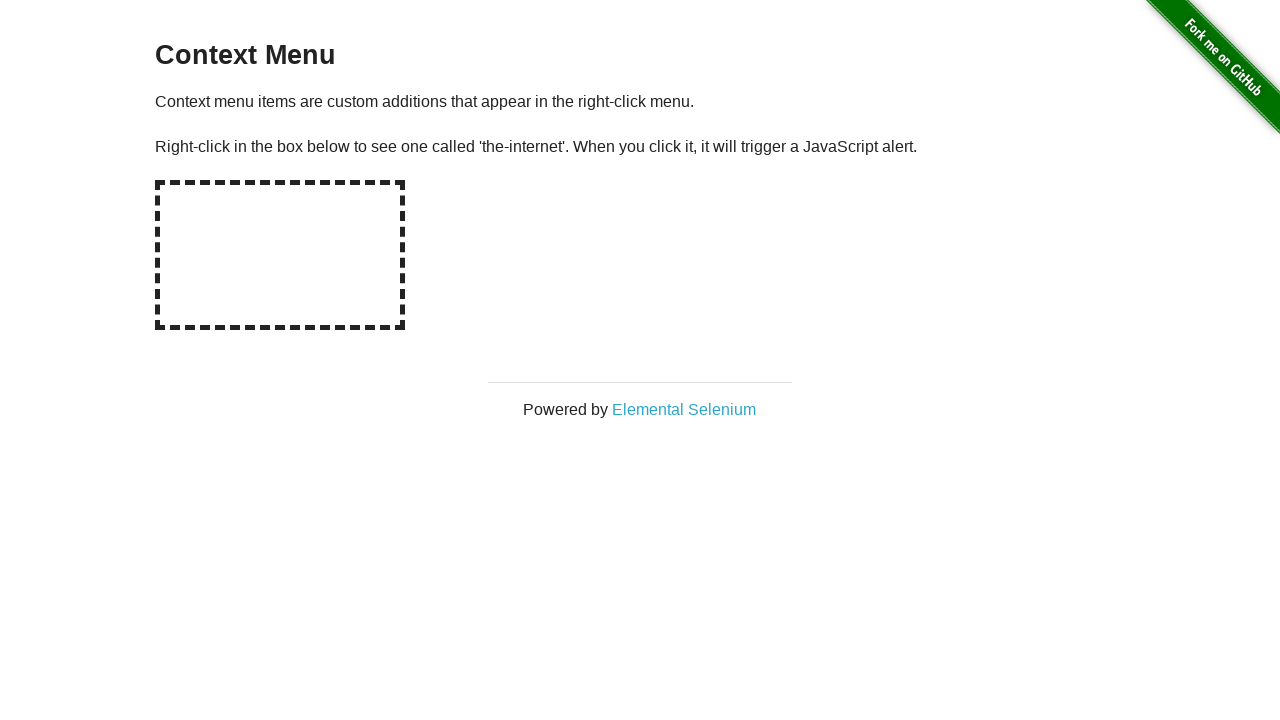

Right-clicked on the hot-spot element to open context menu at (280, 255) on #hot-spot
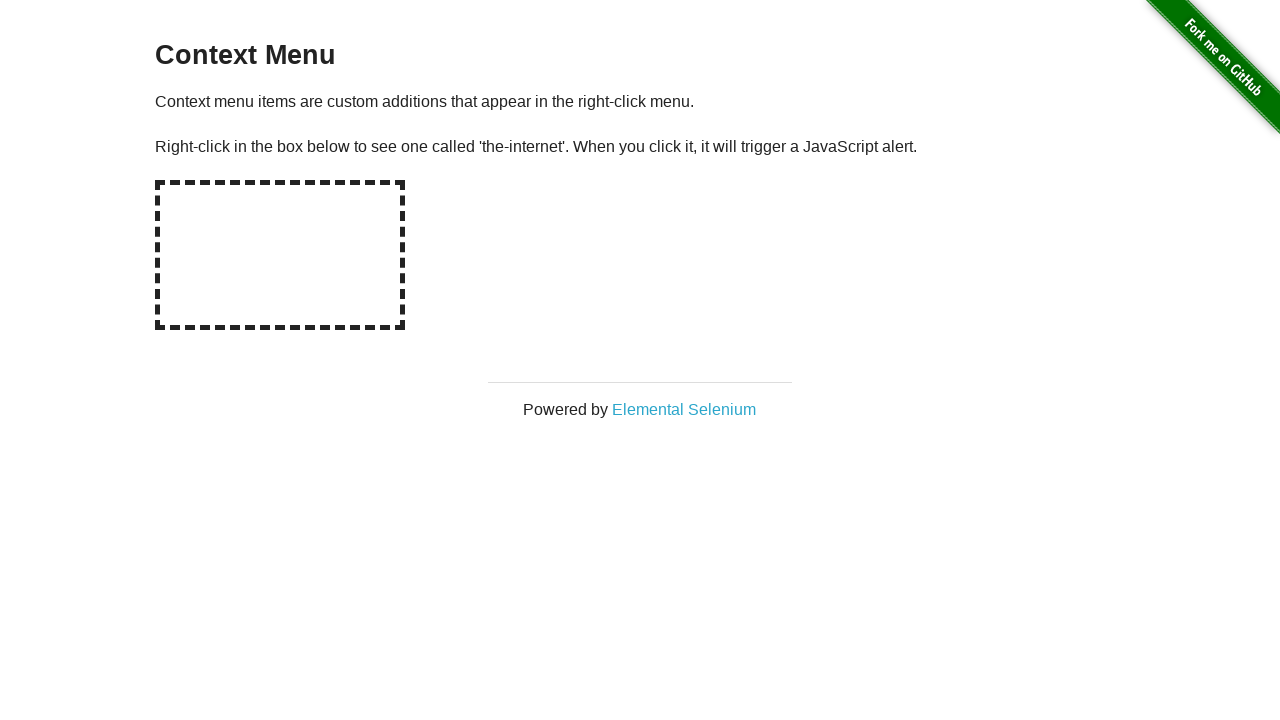

Alert dialog accepted
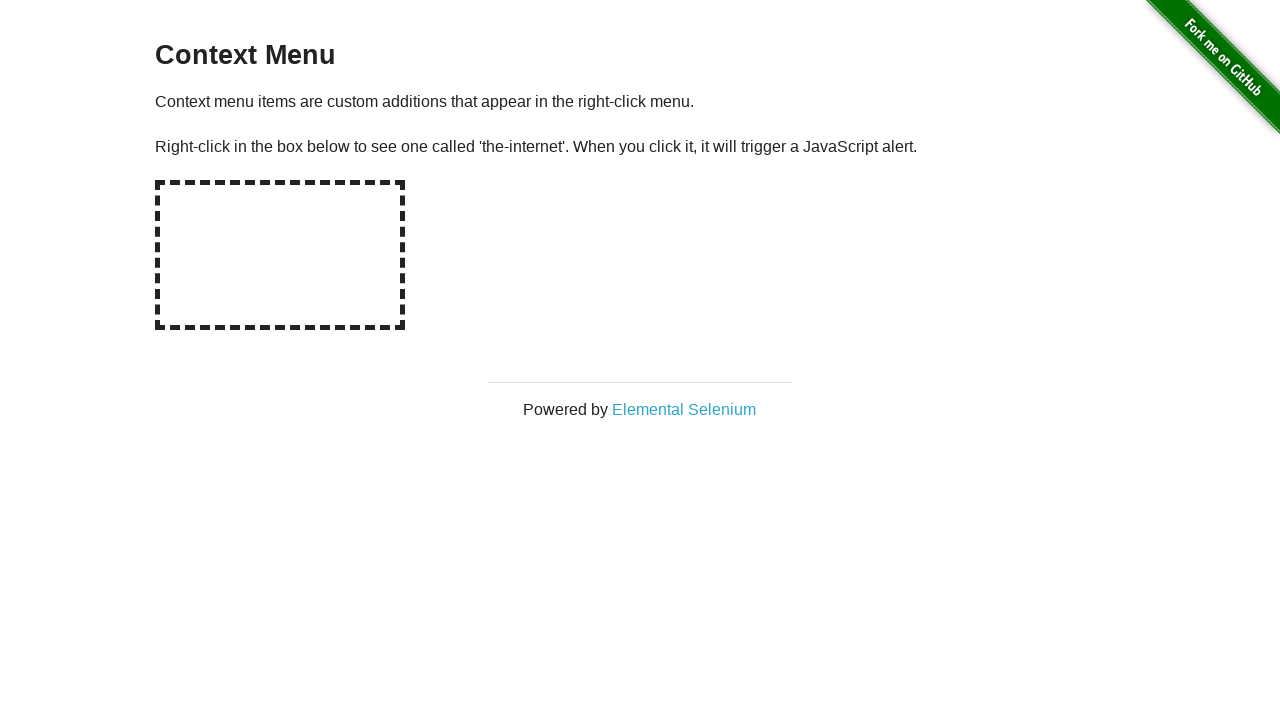

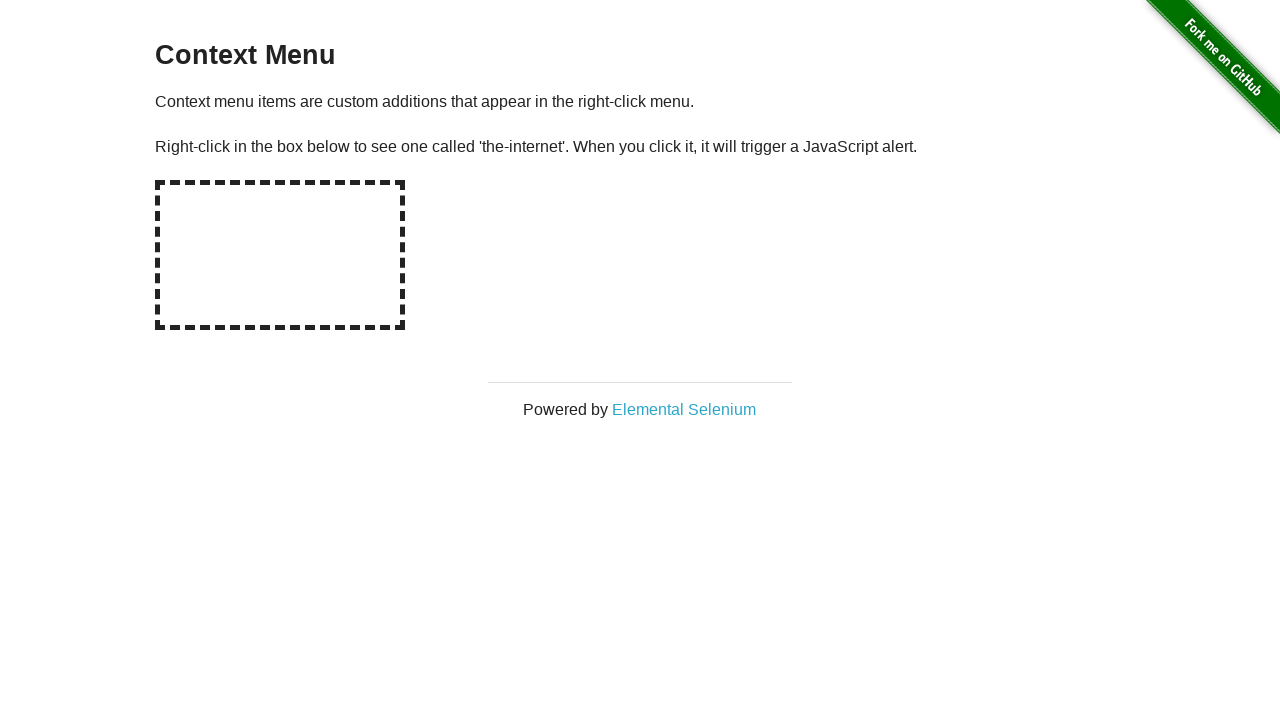